Tests mouse hover functionality by hovering over an element and clicking a dropdown option

Starting URL: https://rahulshettyacademy.com/AutomationPractice/

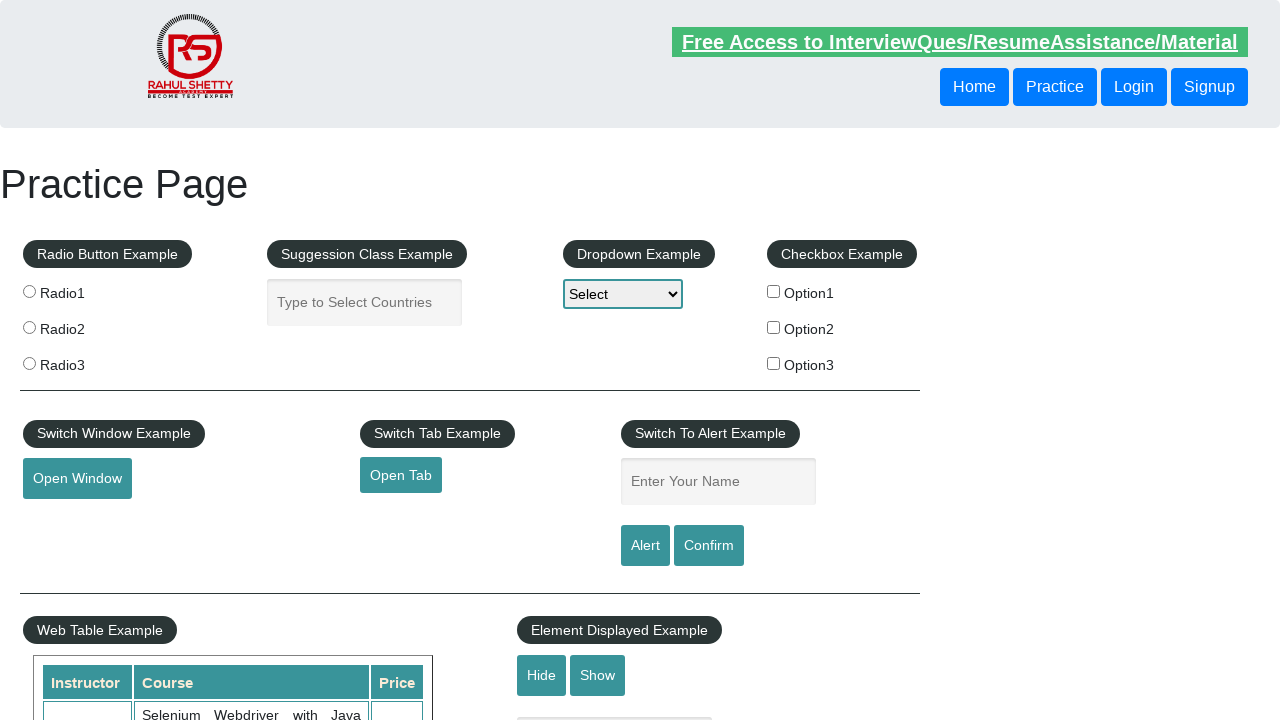

Scrolled down 900 pixels to reveal mouse hover element
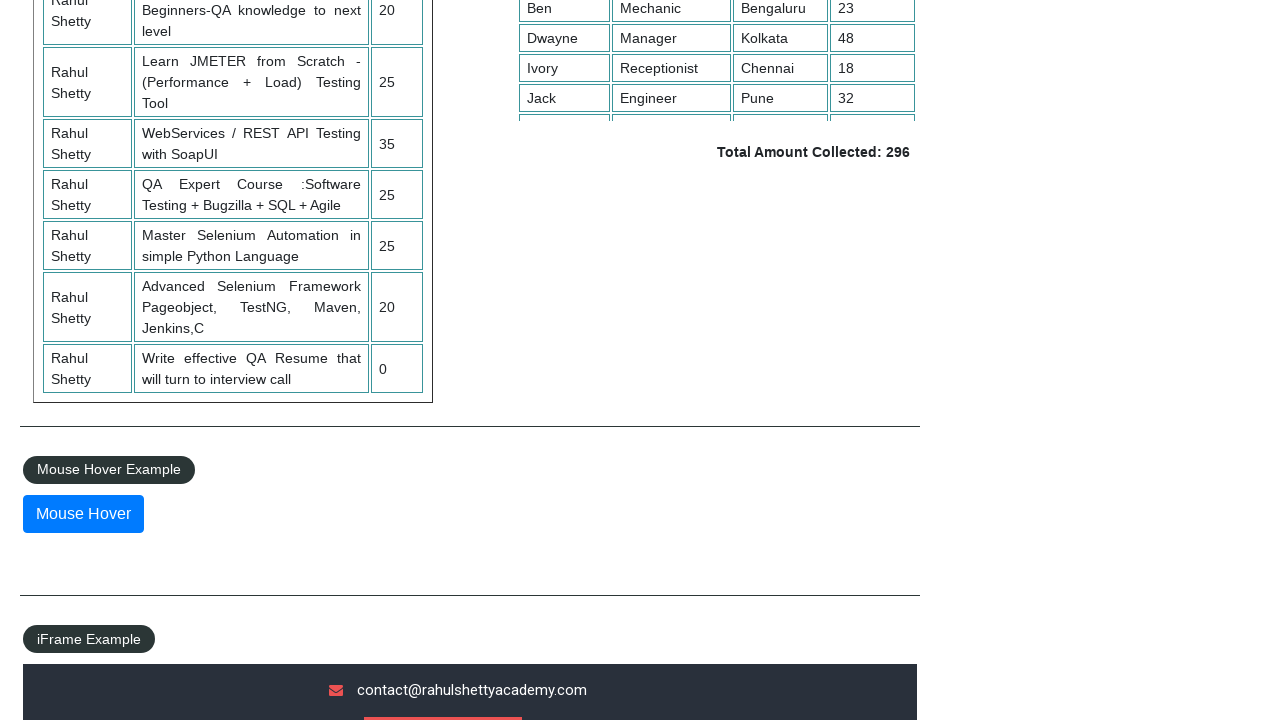

Hovered over the mouse hover element at (83, 514) on #mousehover
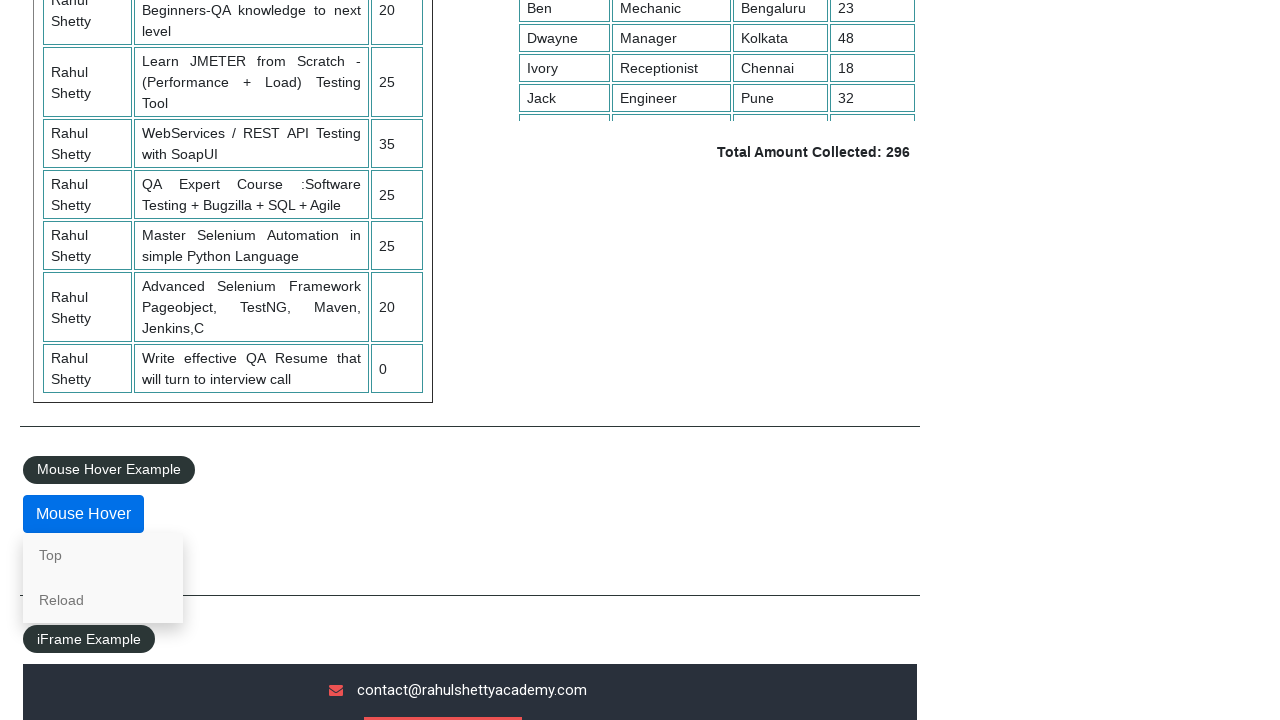

Clicked on 'Top' dropdown option from hover menu at (103, 555) on text=Top
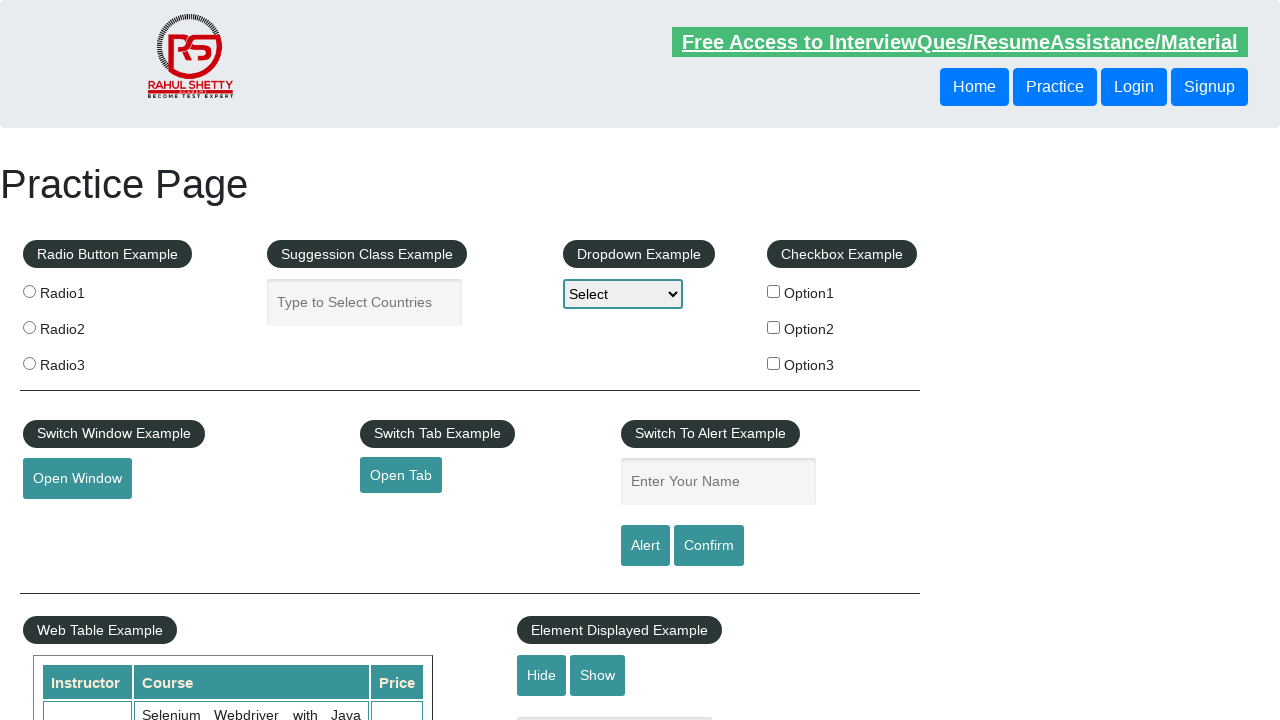

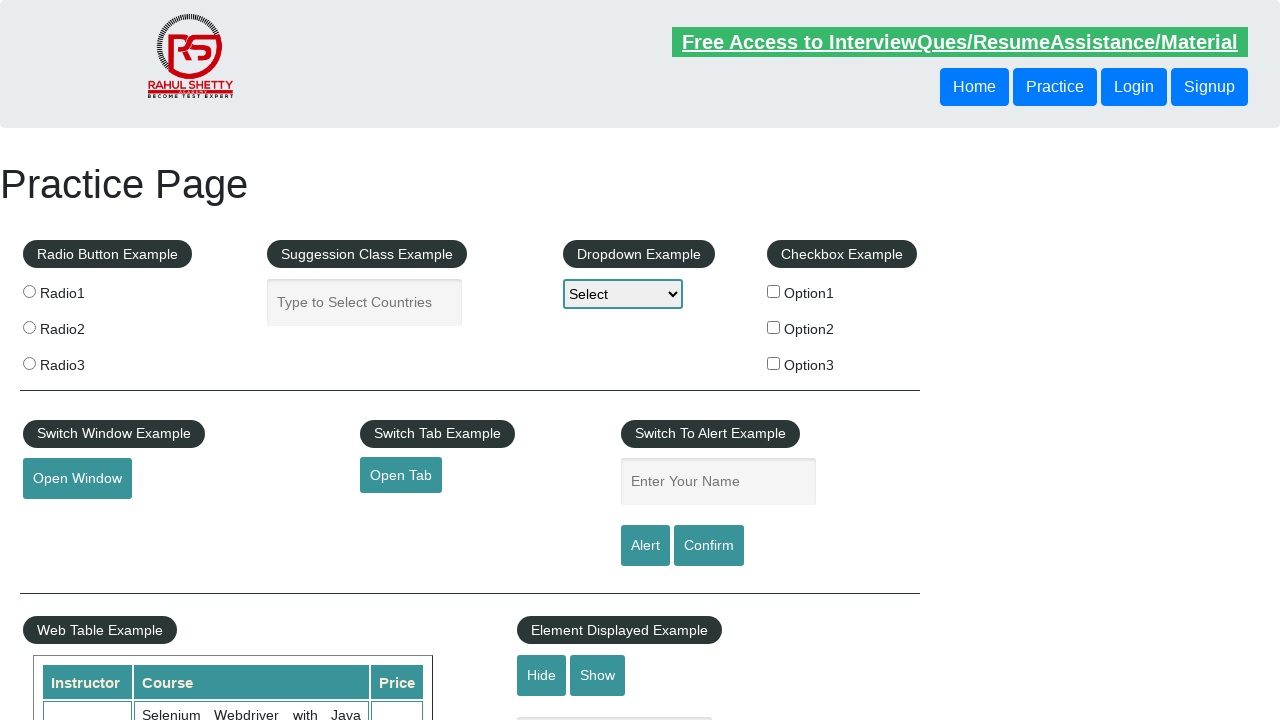